Tests double-click functionality on a button element

Starting URL: https://demoqa.com/buttons

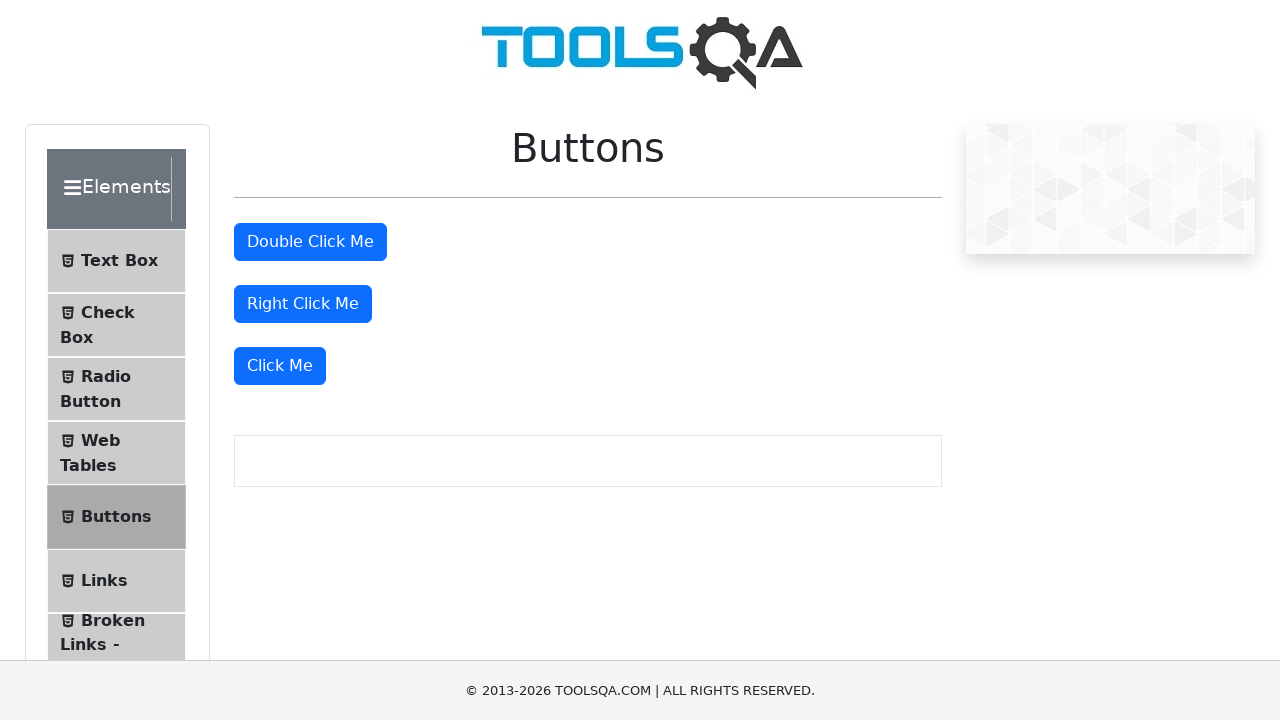

Double-clicked the double click button at (310, 242) on #doubleClickBtn
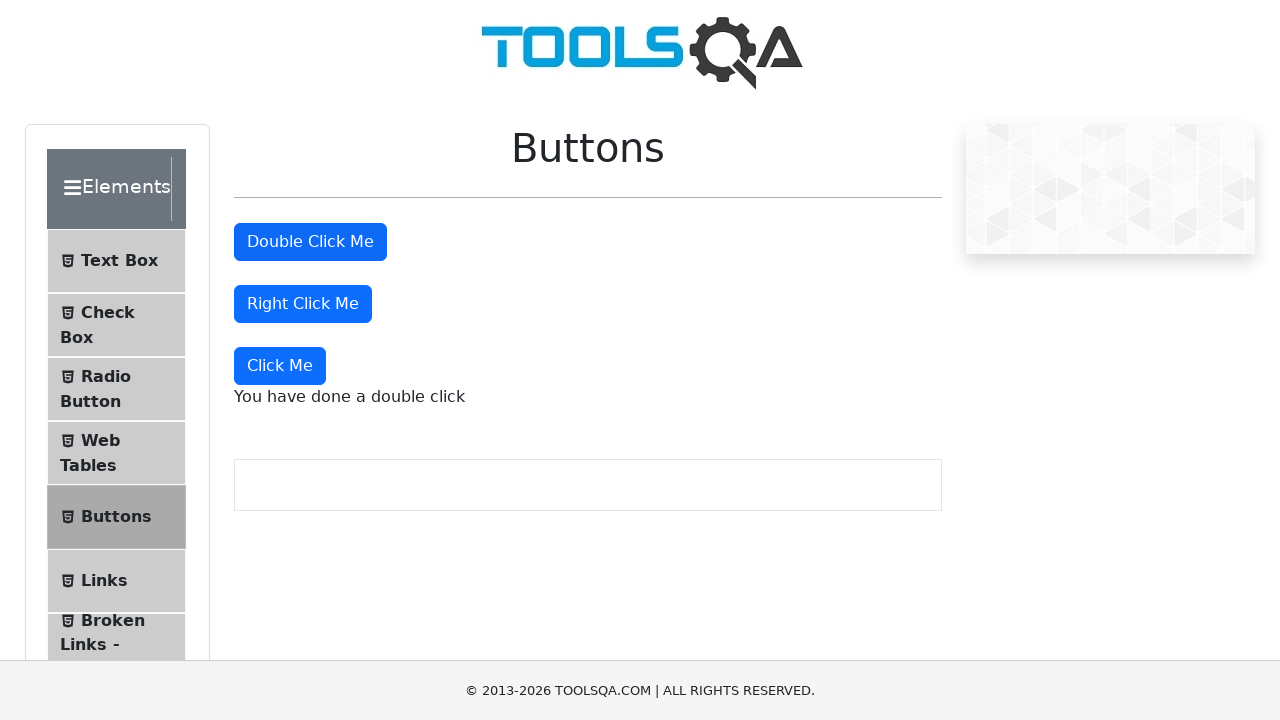

Double-click result message appeared
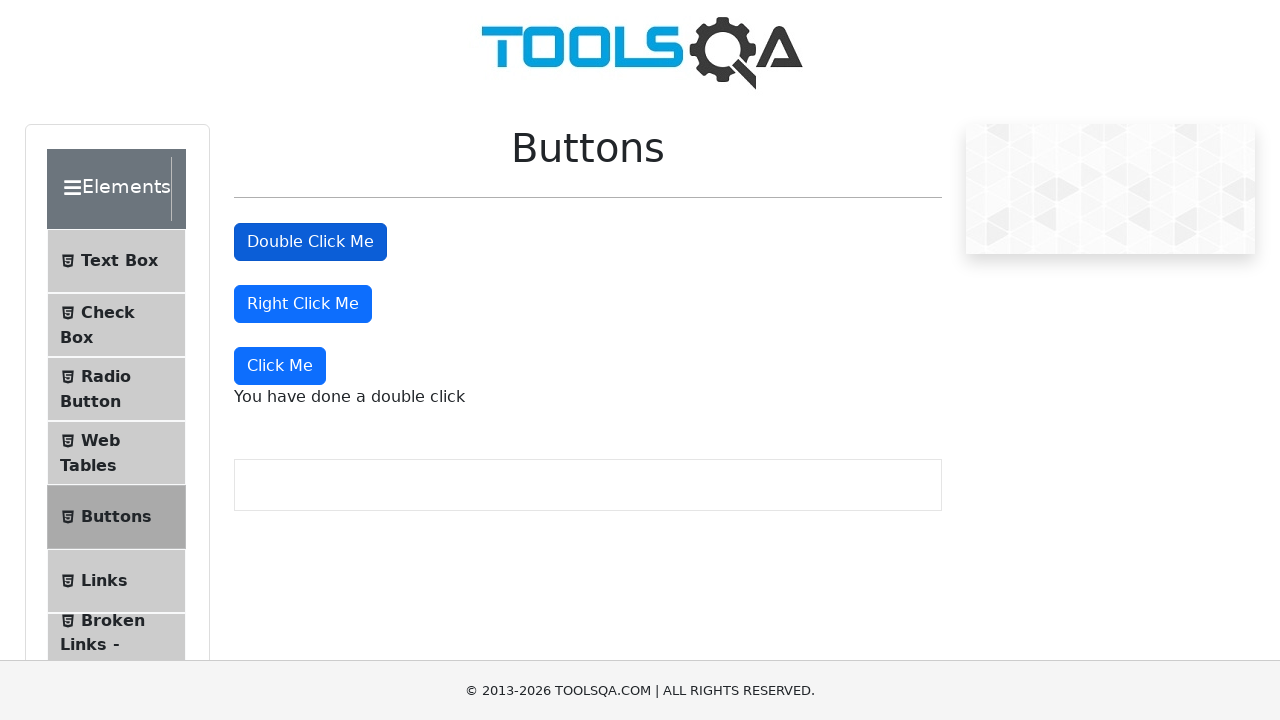

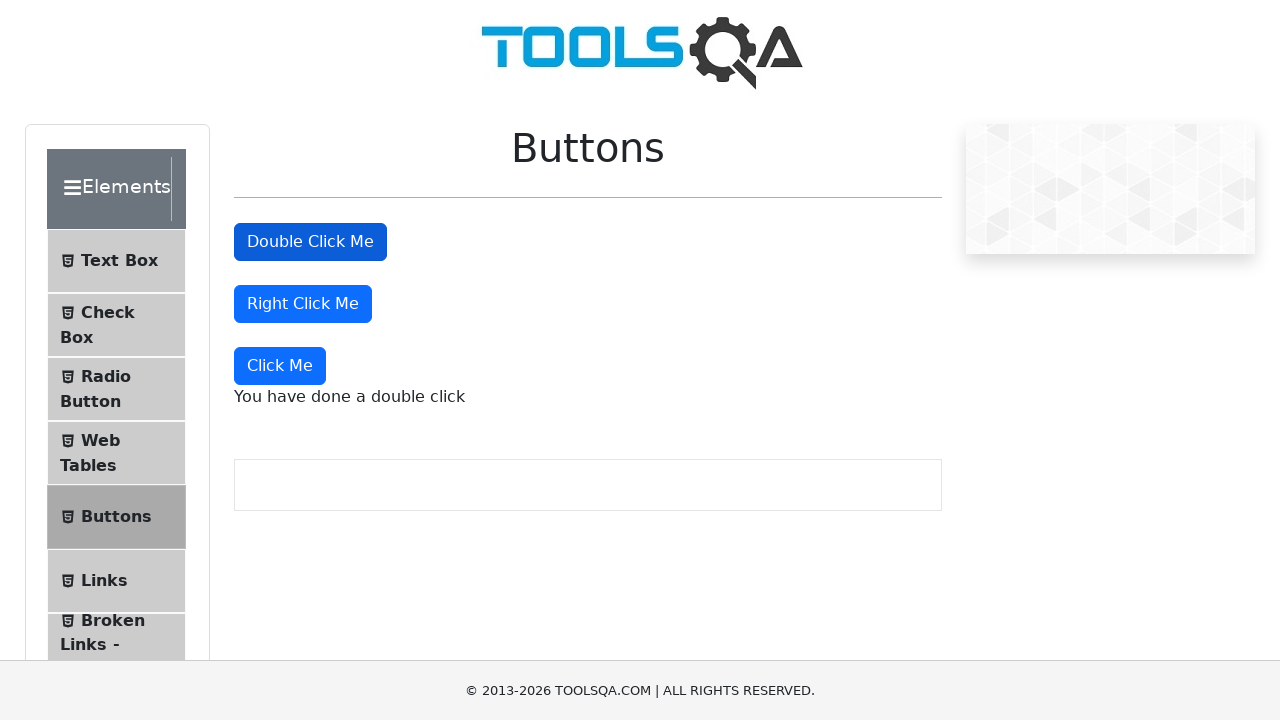